Tests dropdown selection functionality by checking if the dropdown supports multiple selections, and if so, selects options using different methods: by value, by index, and by visible text.

Starting URL: https://practice.expandtesting.com/dropdown

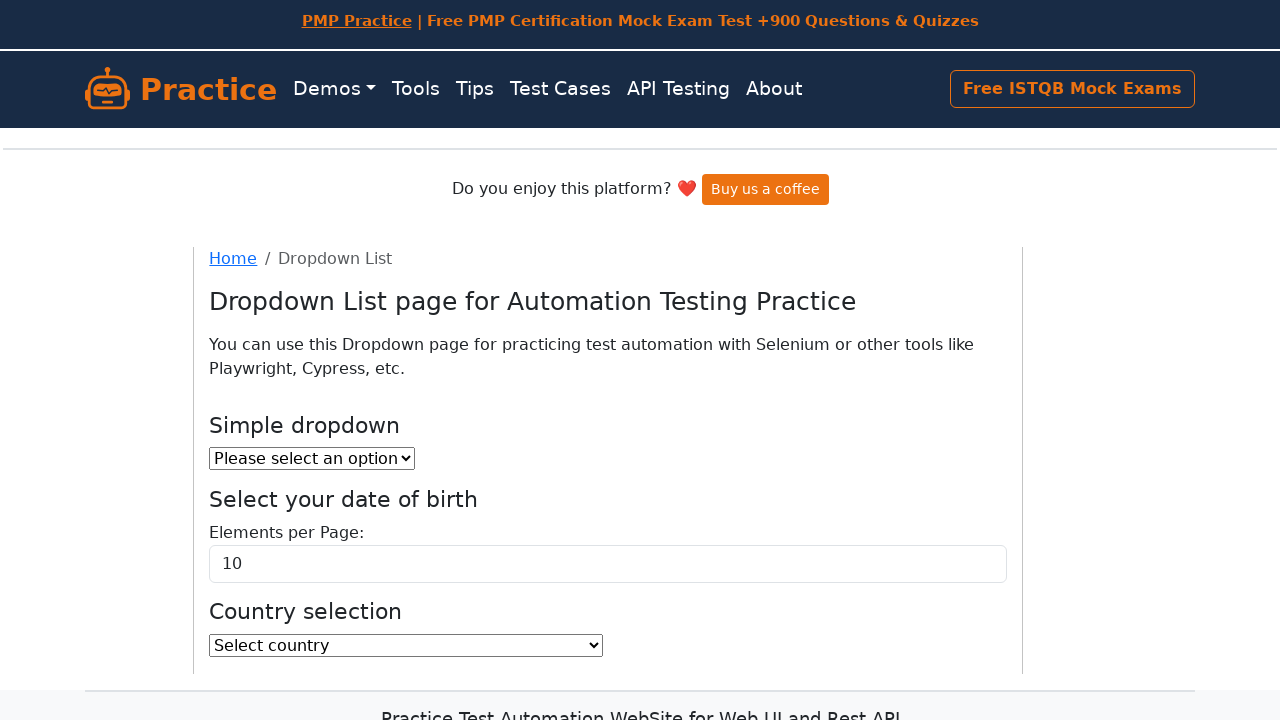

Navigated to dropdown practice page
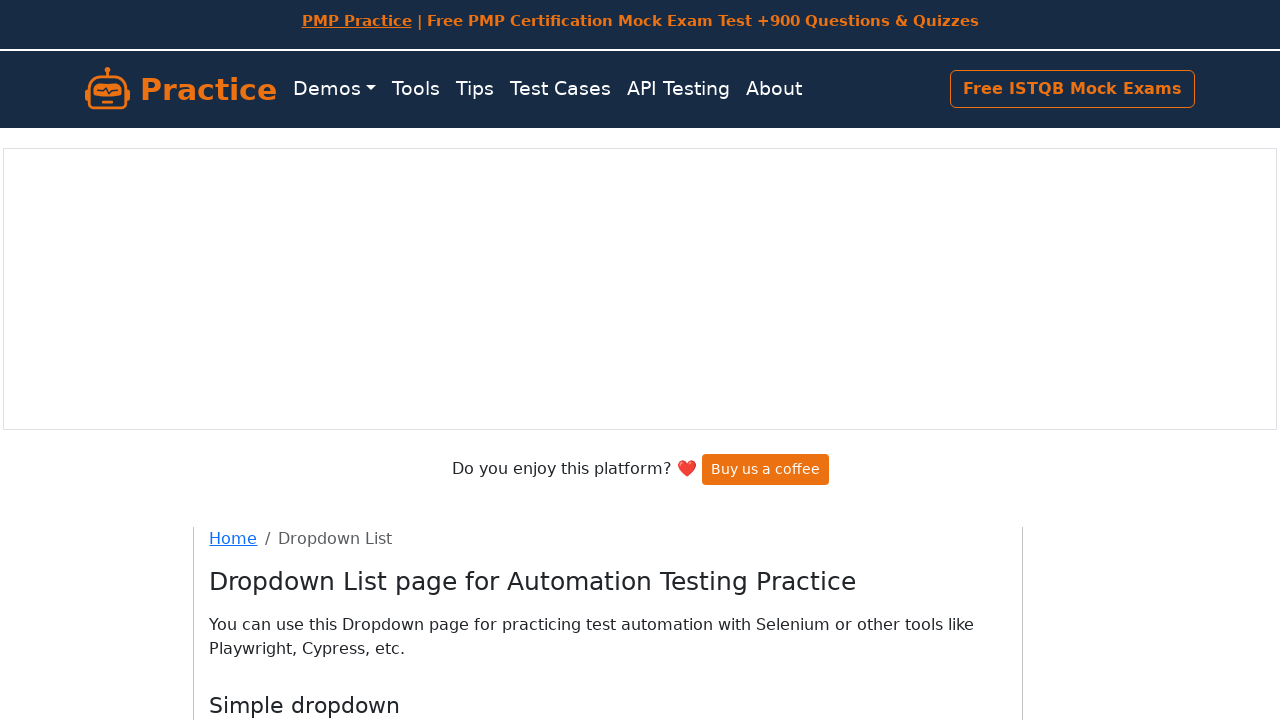

Located dropdown element
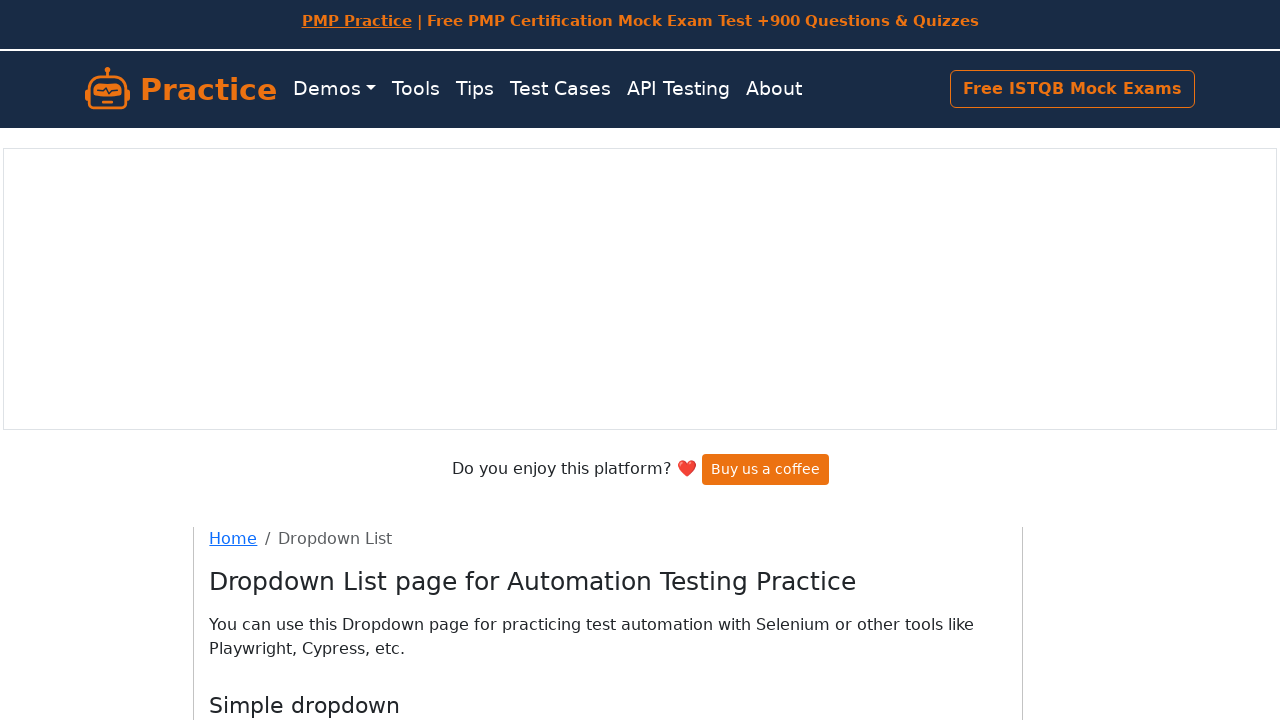

Checked if dropdown supports multiple selections: False
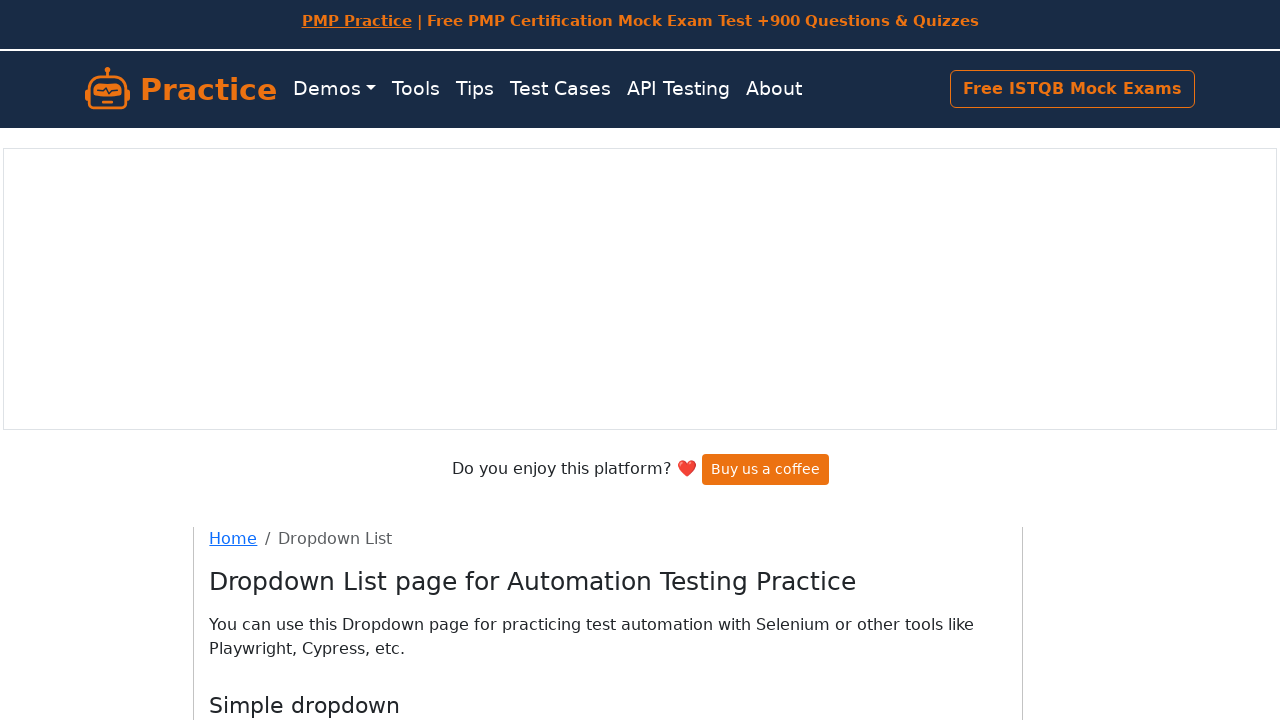

Selected single option with value '1' (dropdown does not support multiple selections) on #dropdown
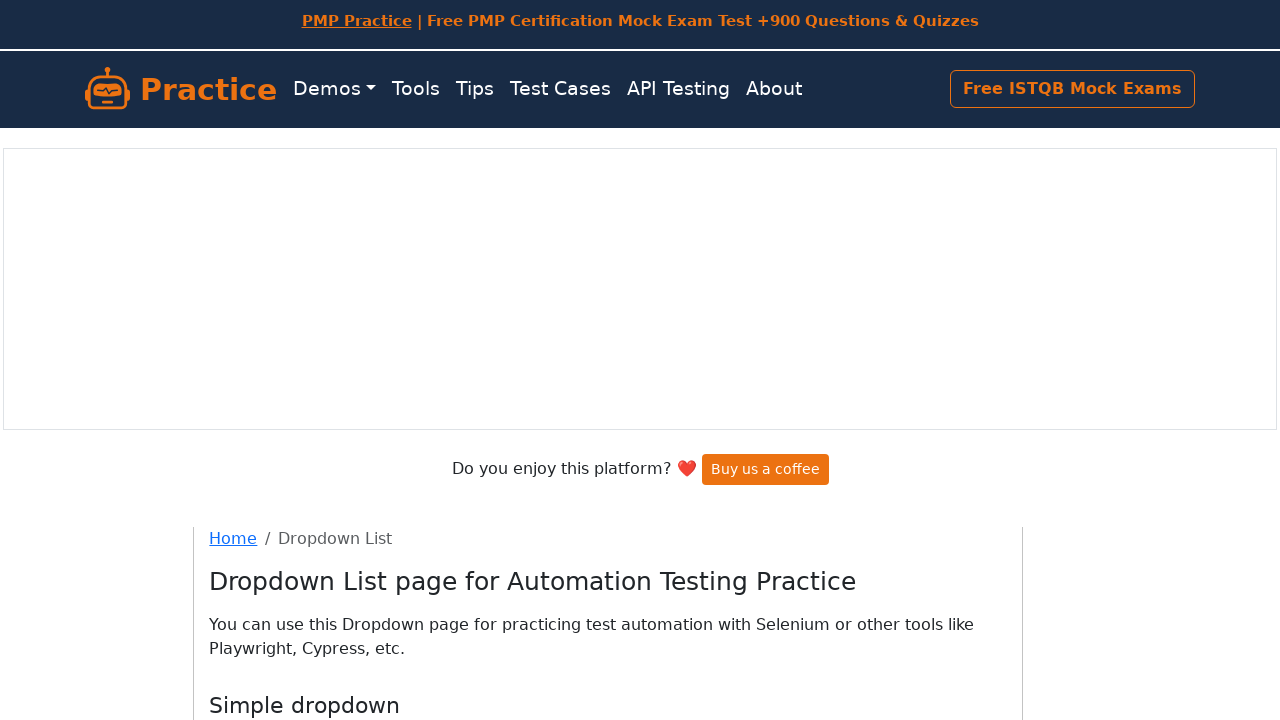

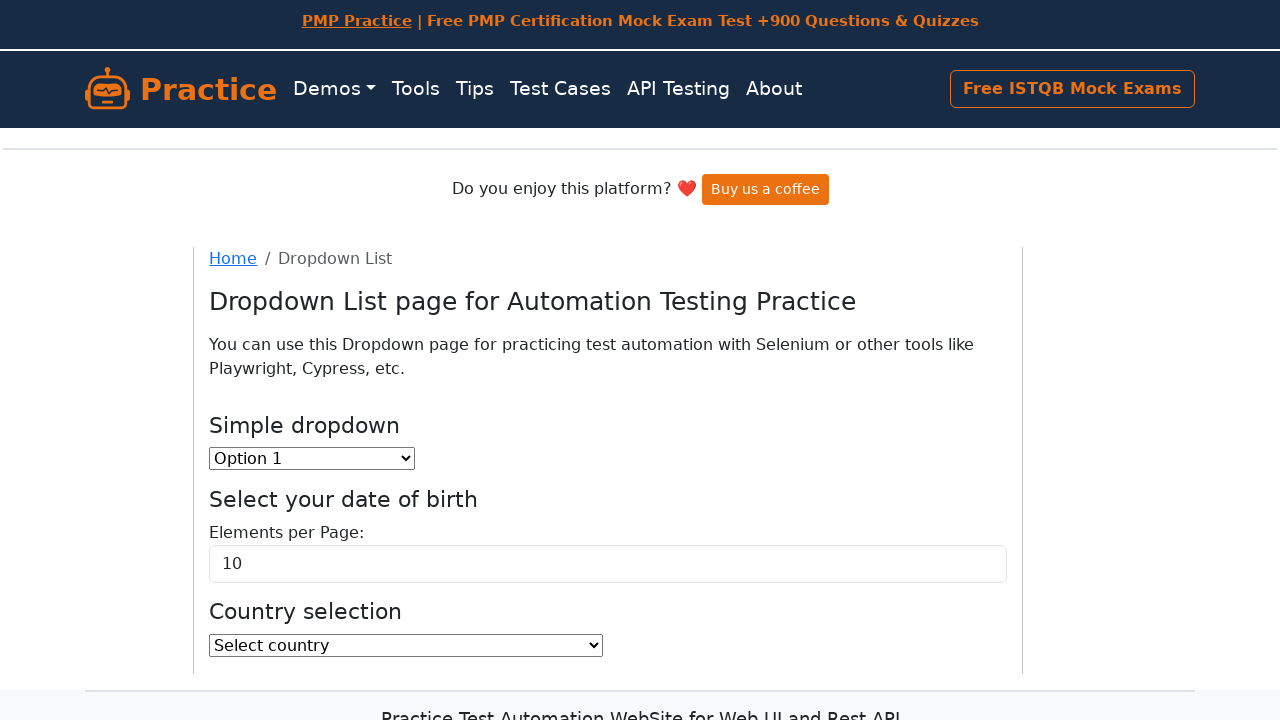